Tests dynamic loading functionality by clicking a start button, waiting for a loading indicator to appear, and then waiting for it to disappear when content is loaded.

Starting URL: https://the-internet.herokuapp.com/dynamic_loading/1

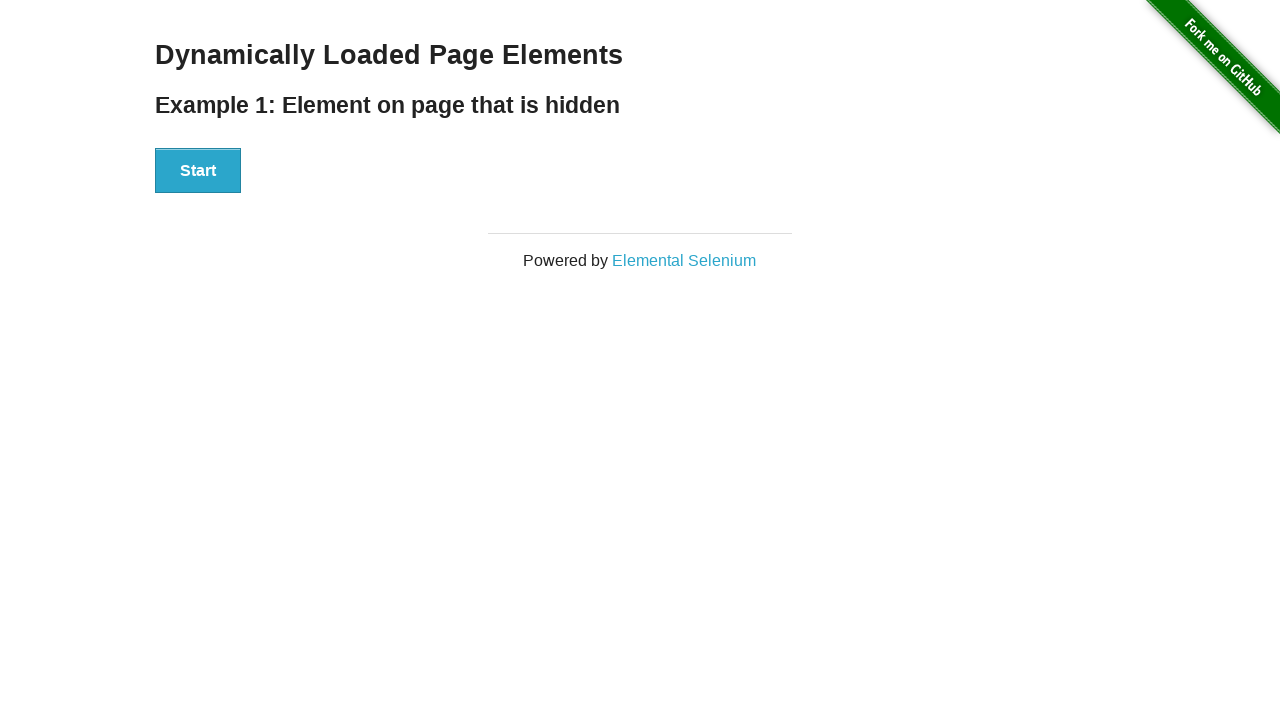

Clicked the start button to trigger dynamic loading at (198, 171) on button
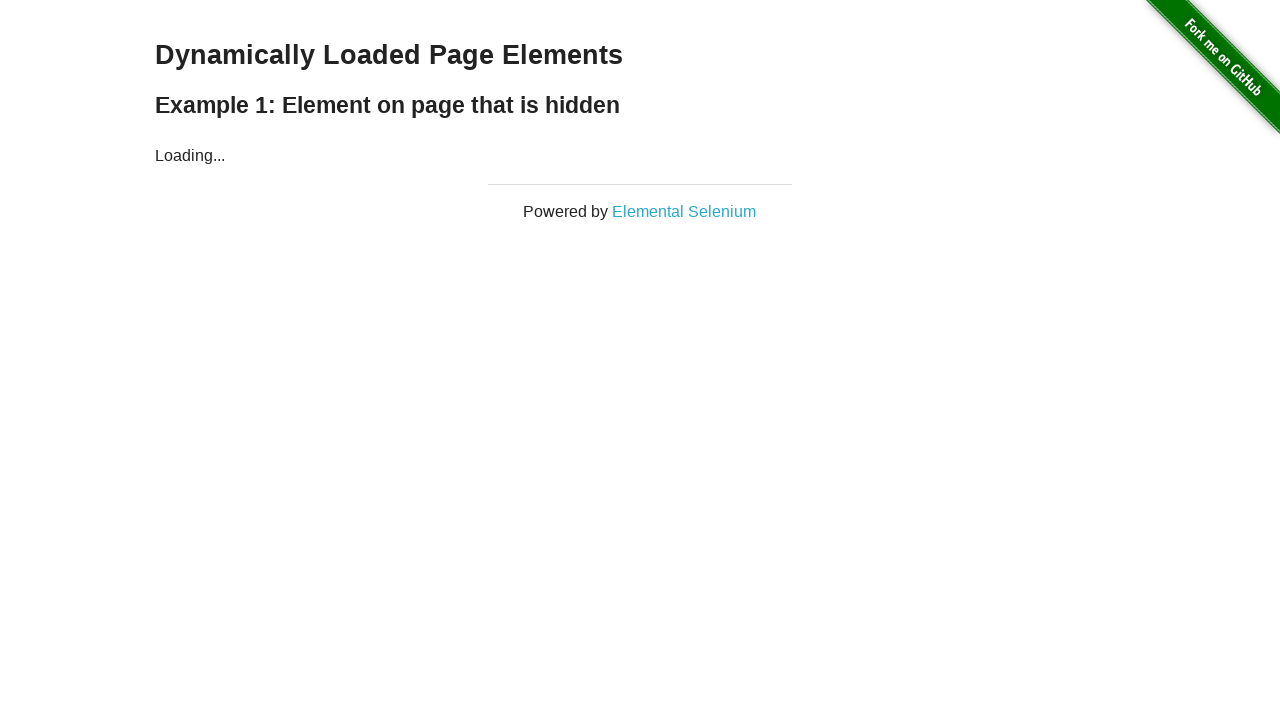

Loading indicator appeared
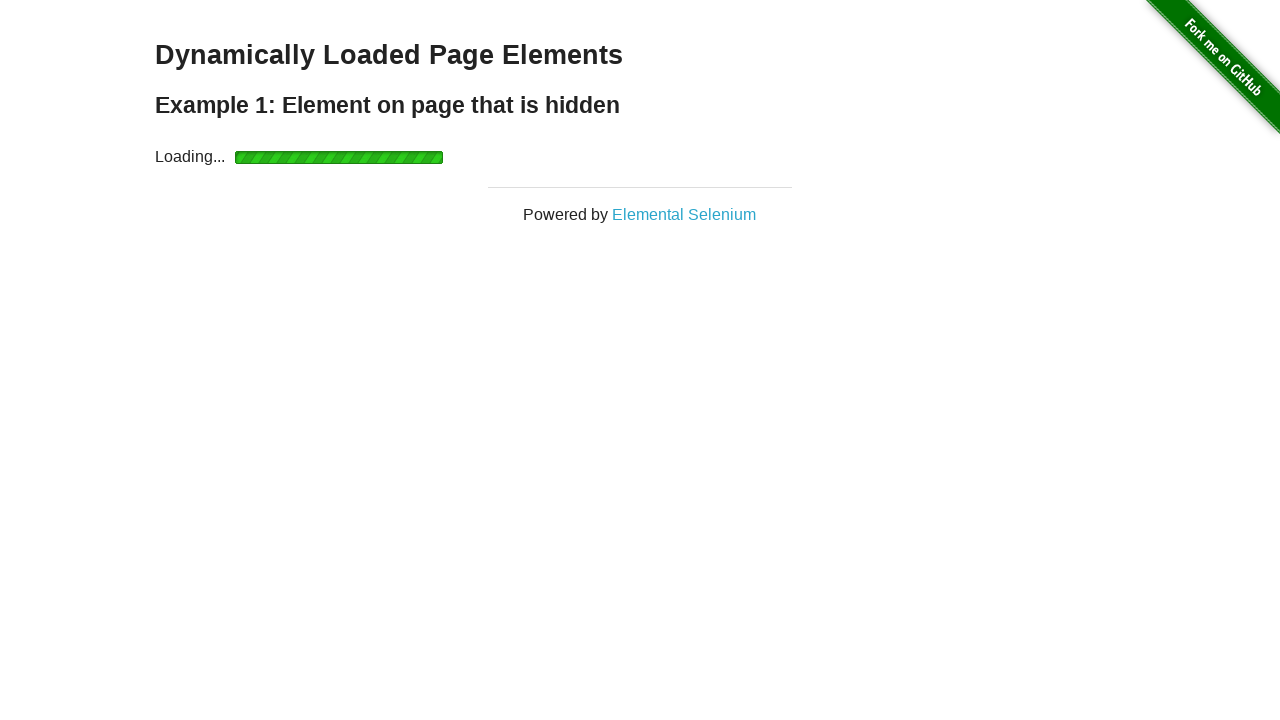

Loading indicator disappeared - content loaded successfully
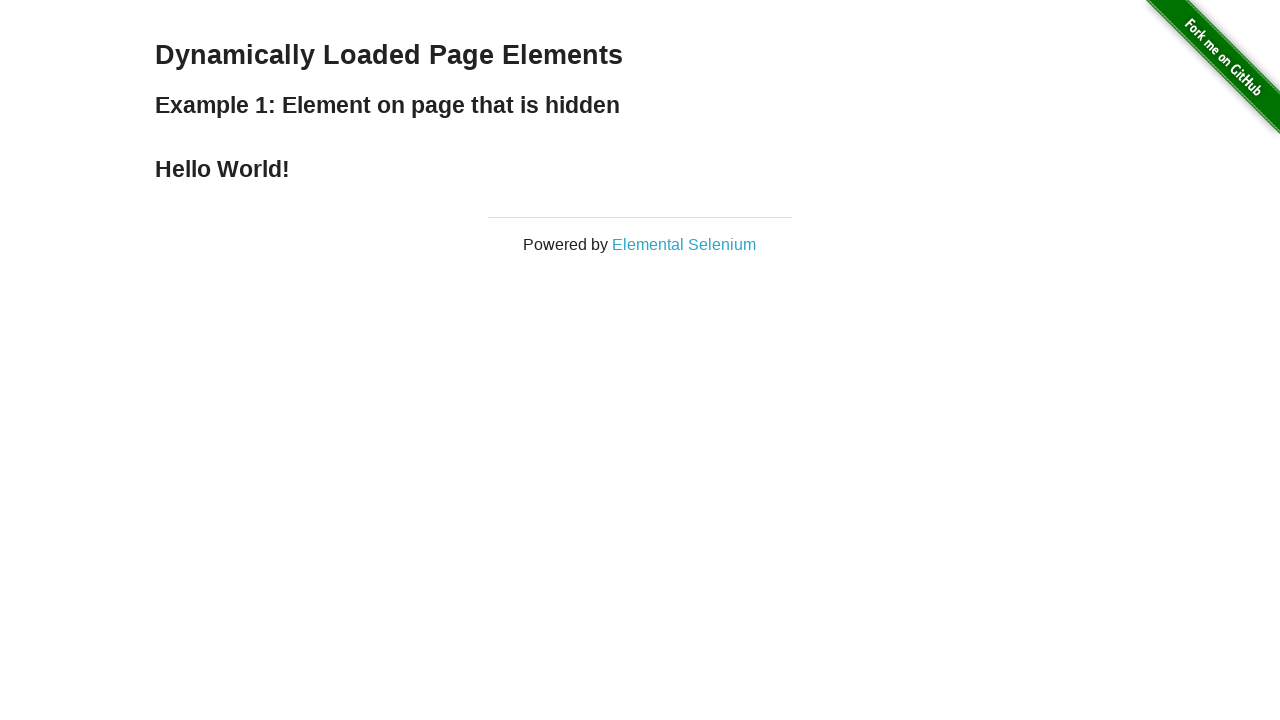

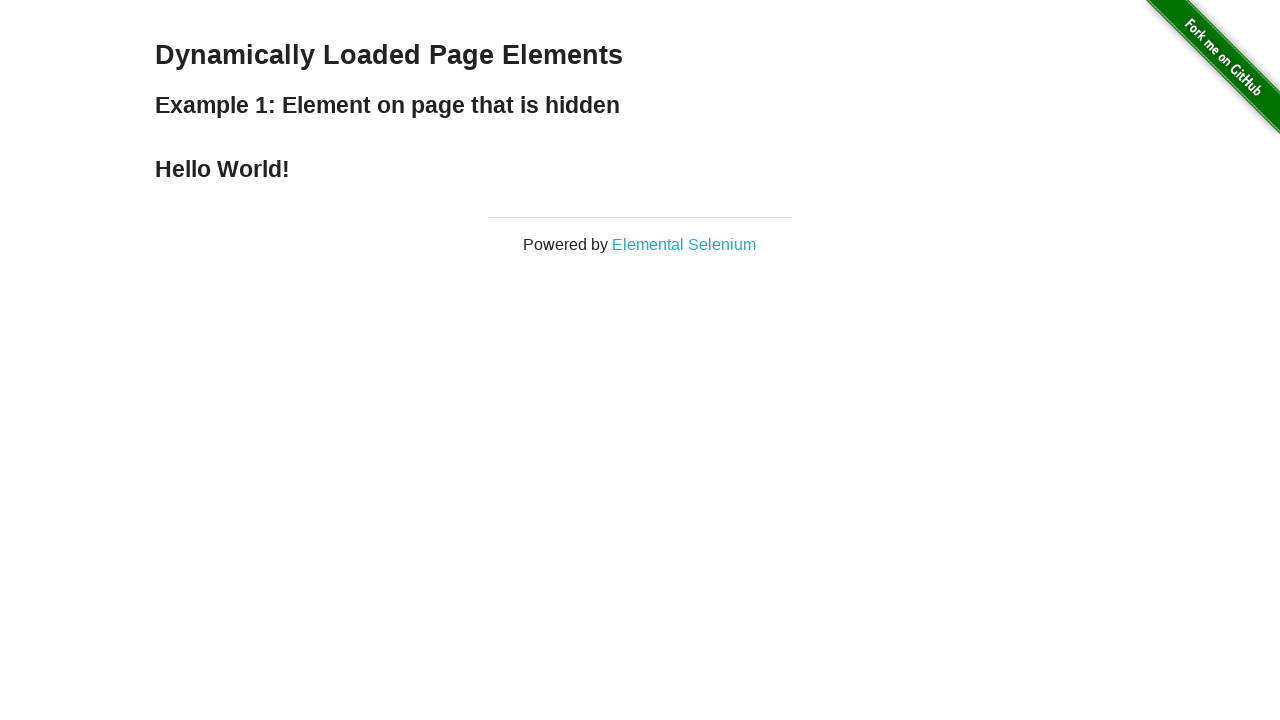